Tests JavaScript prompt alert by clicking a button, entering text in the prompt, and accepting it

Starting URL: https://the-internet.herokuapp.com/javascript_alerts

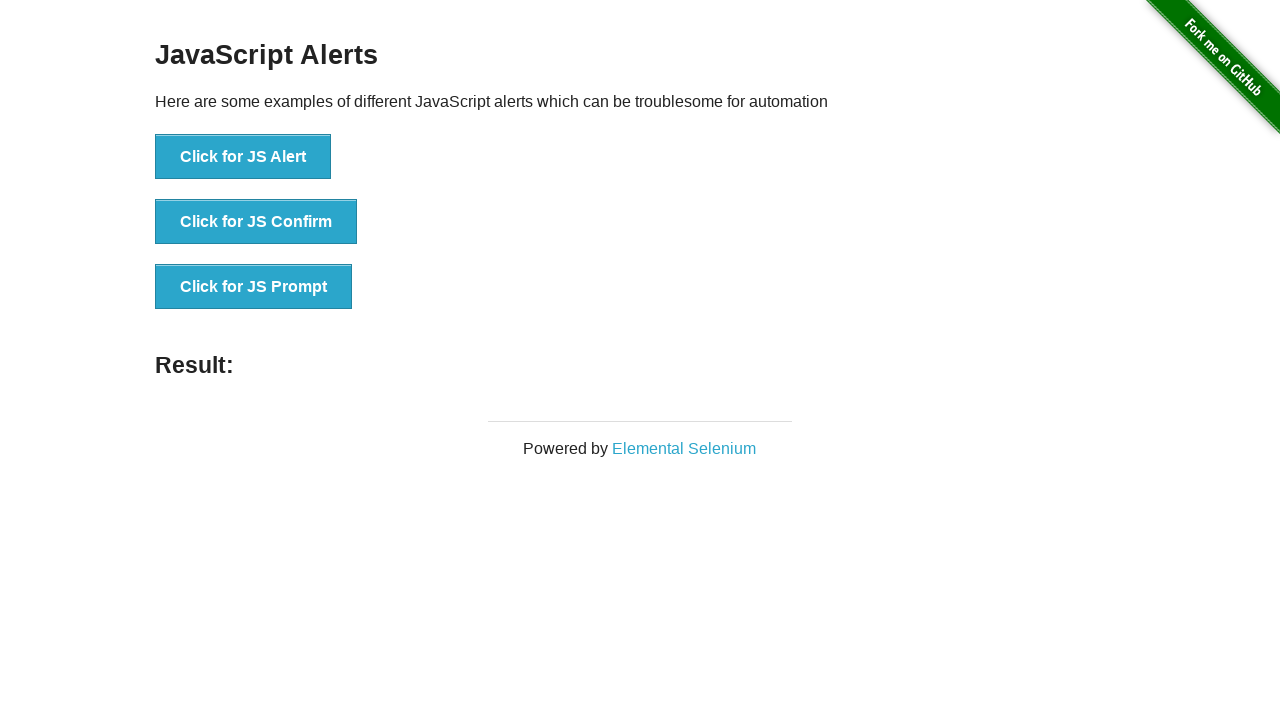

Set up dialog handler for JavaScript prompt
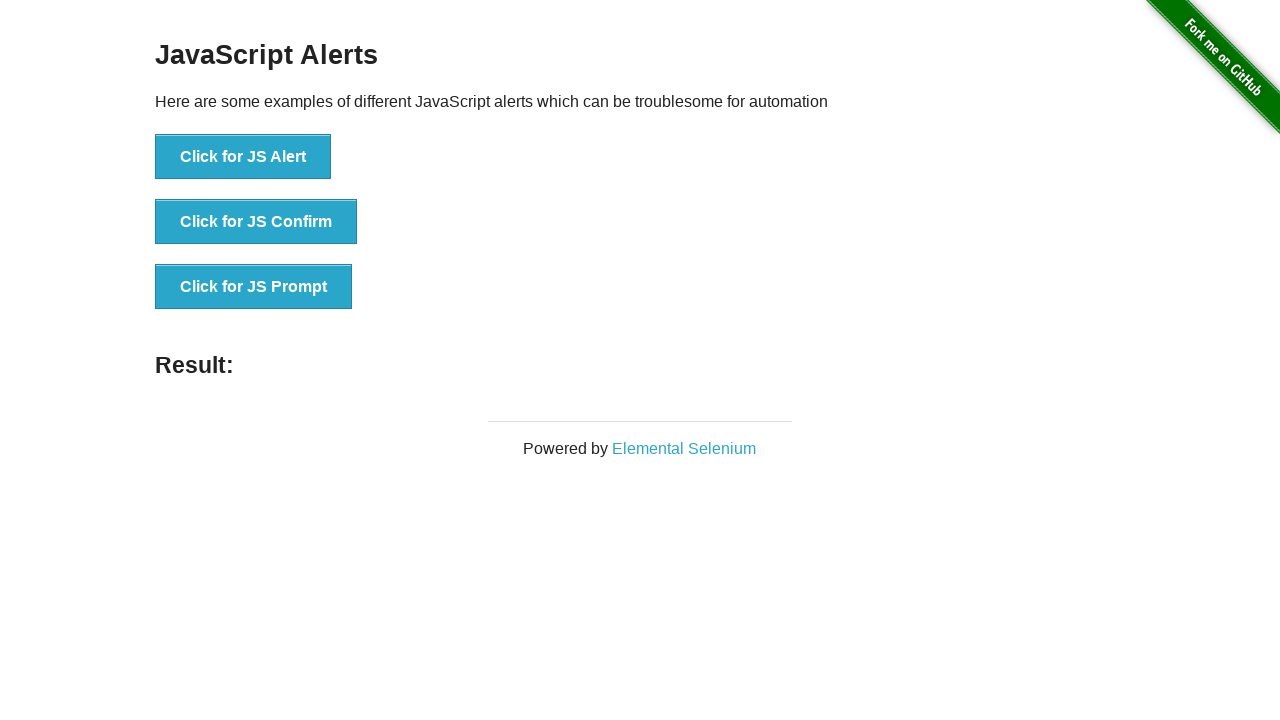

Clicked button to trigger JavaScript prompt alert at (254, 287) on xpath=//div[@id='content']/div/ul/li[3]/button
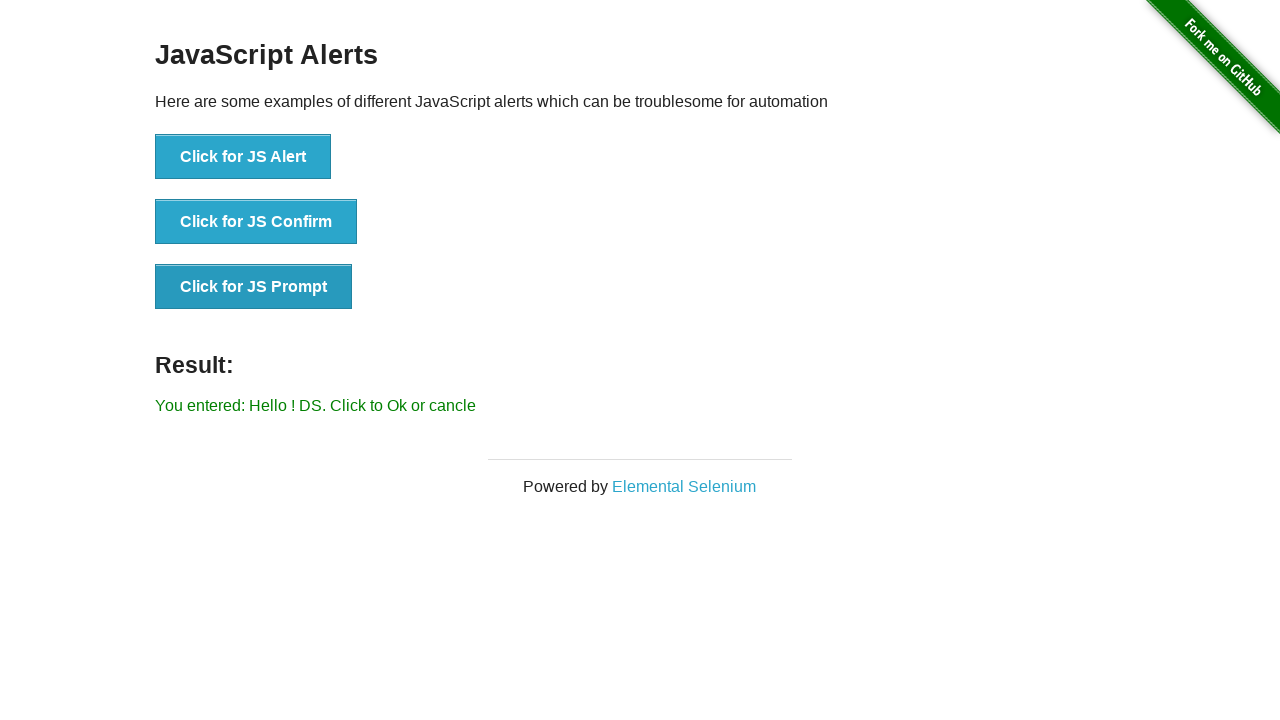

Result message displayed after accepting prompt with text 'Hello ! DS. Click to Ok or cancle'
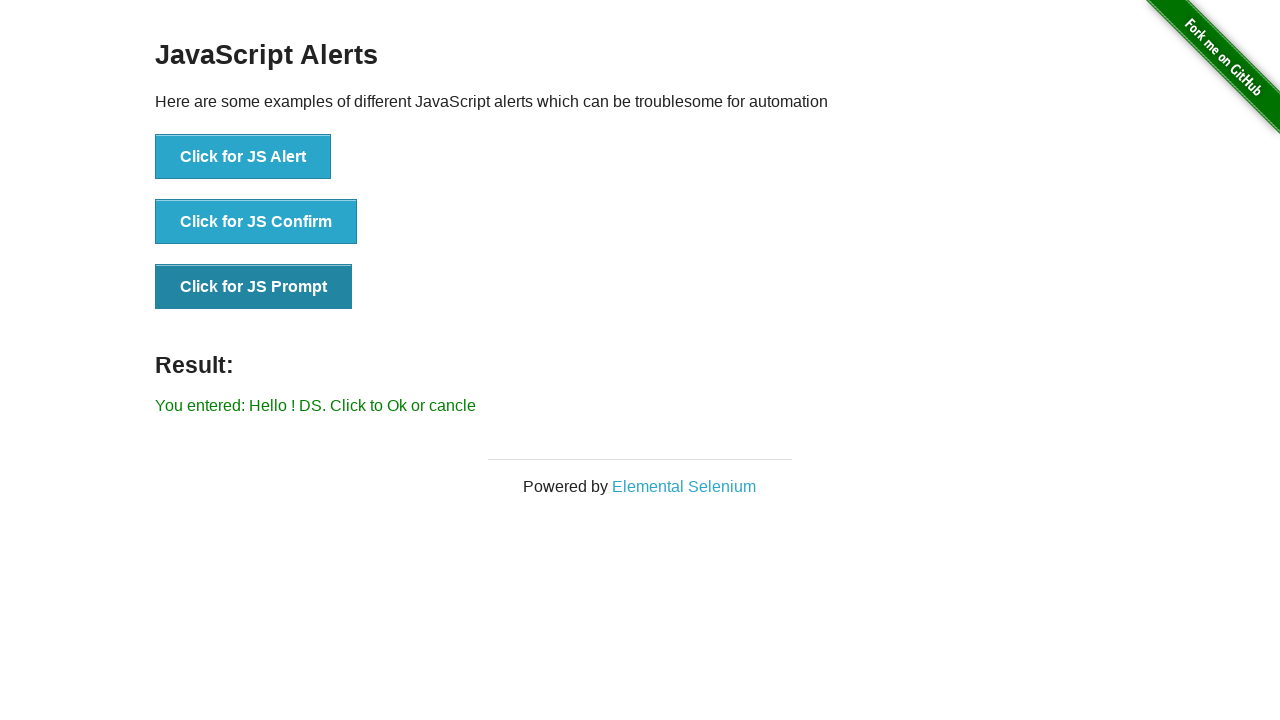

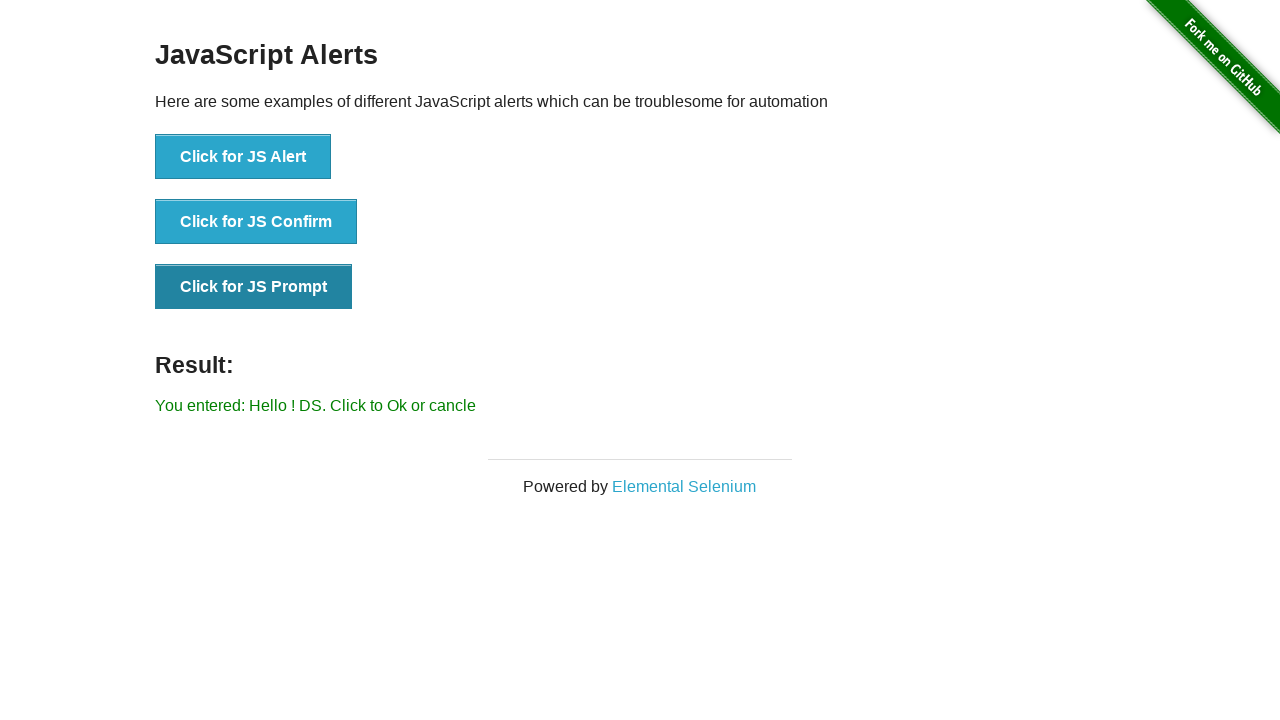